Tests random multi-selection by holding Control/Command key and clicking on non-consecutive items (1st, 4th, 8th, 11th), then verifies 4 items are selected

Starting URL: https://automationfc.github.io/jquery-selectable/

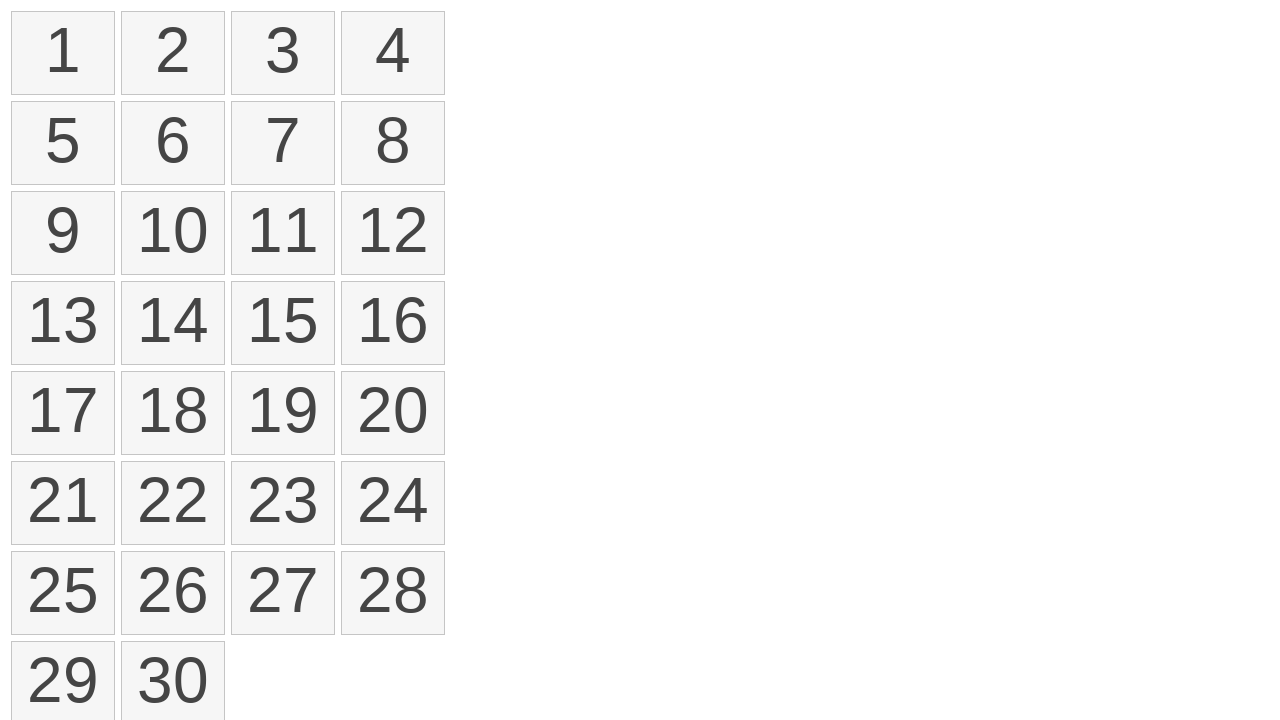

Located all selectable items in the list
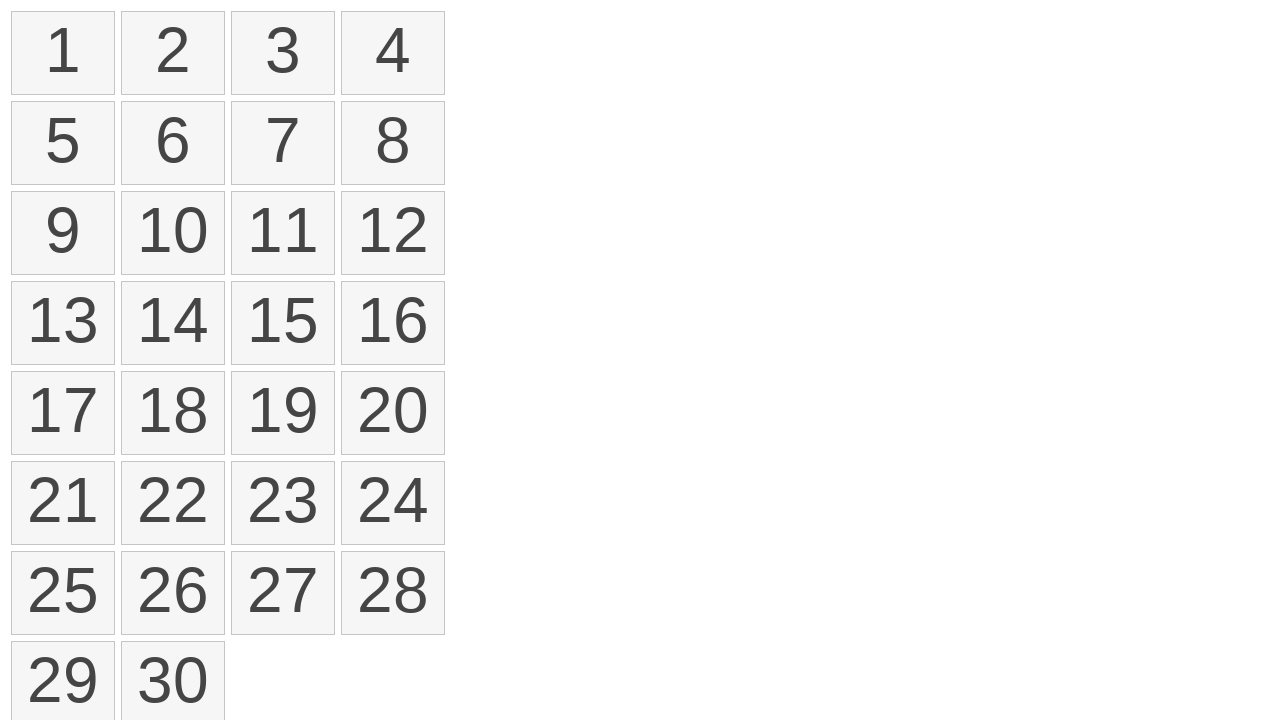

Pressed and held Control key for multi-selection
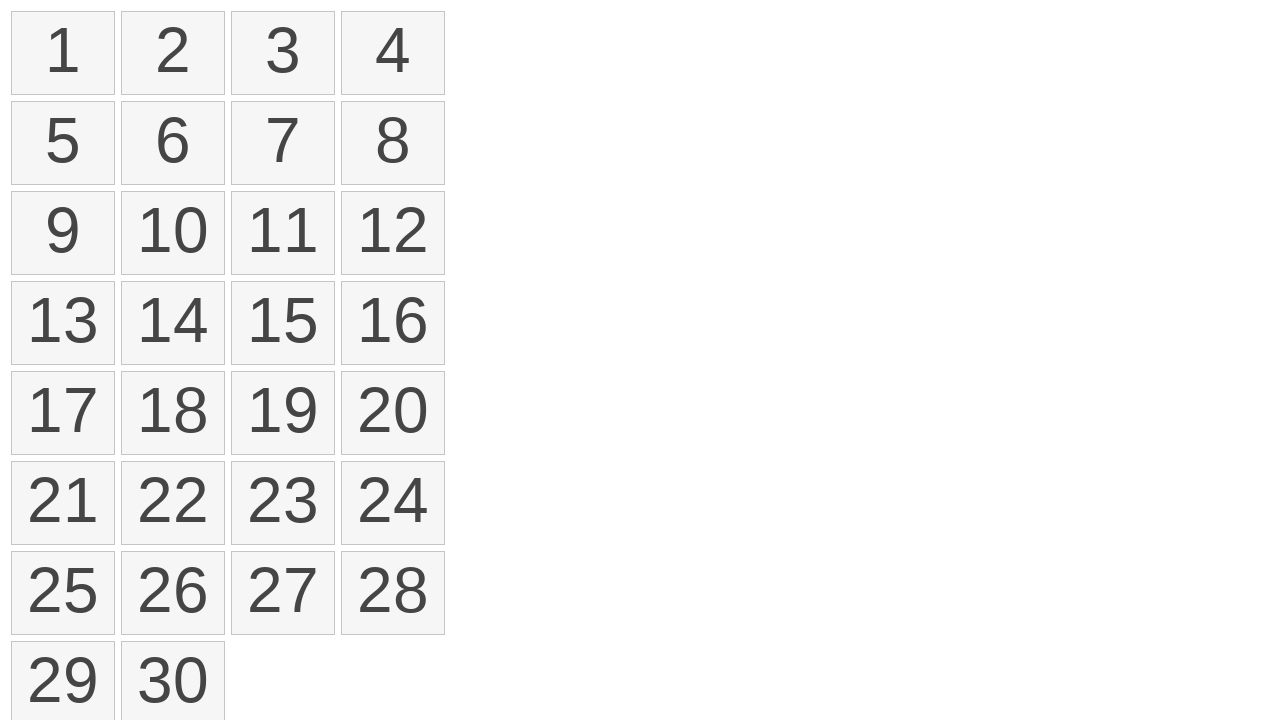

Clicked on 1st item (index 0) while holding Control at (63, 53) on ol#selectable > li >> nth=0
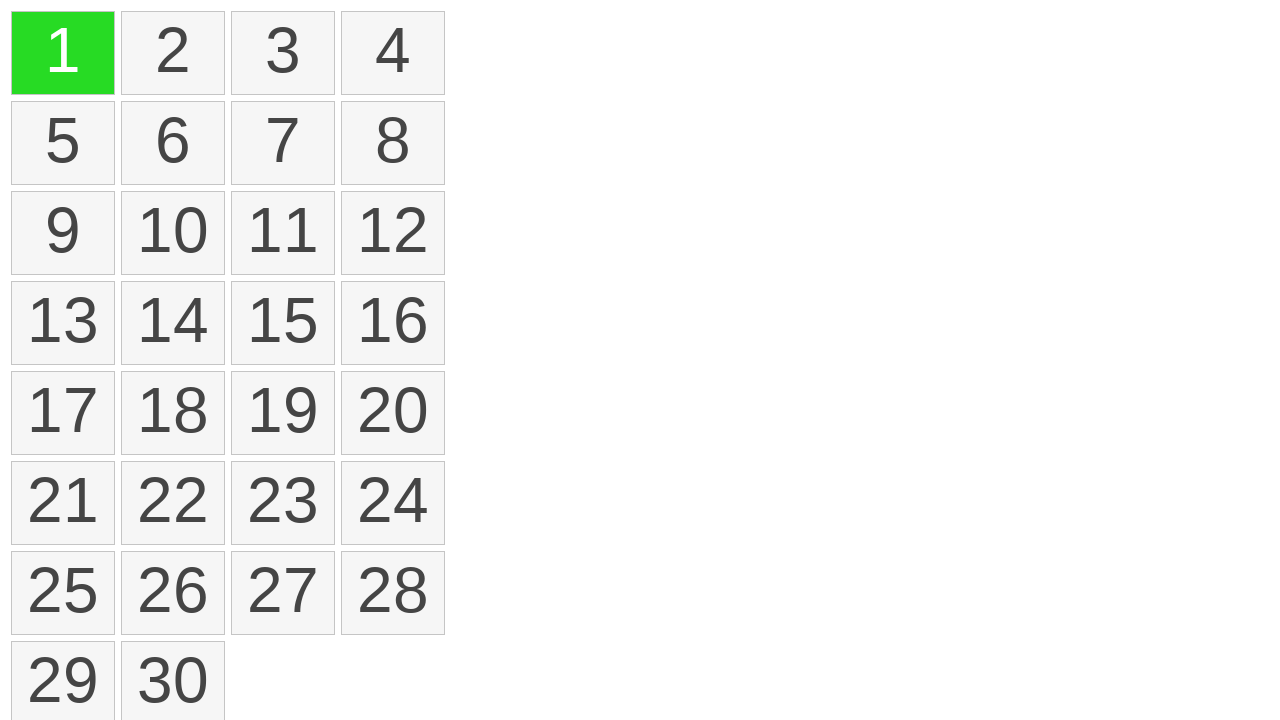

Clicked on 4th item (index 3) while holding Control at (393, 53) on ol#selectable > li >> nth=3
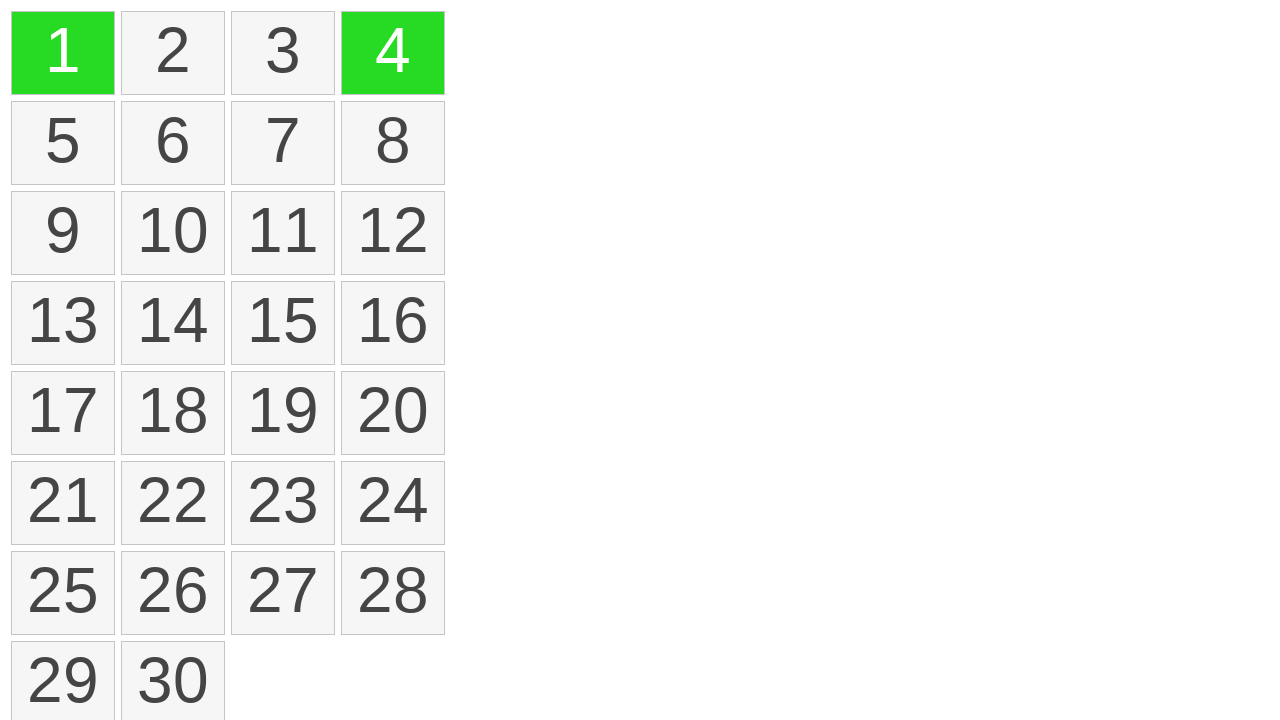

Clicked on 8th item (index 7) while holding Control at (393, 143) on ol#selectable > li >> nth=7
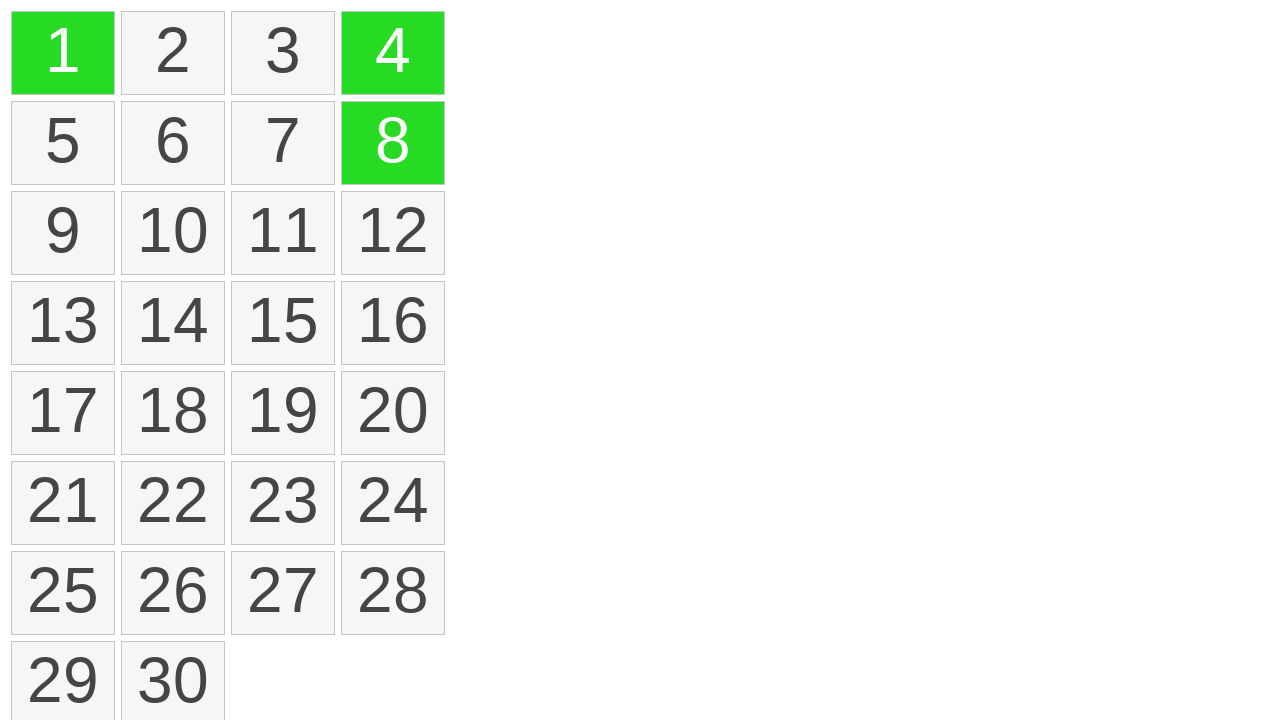

Clicked on 11th item (index 10) while holding Control at (283, 233) on ol#selectable > li >> nth=10
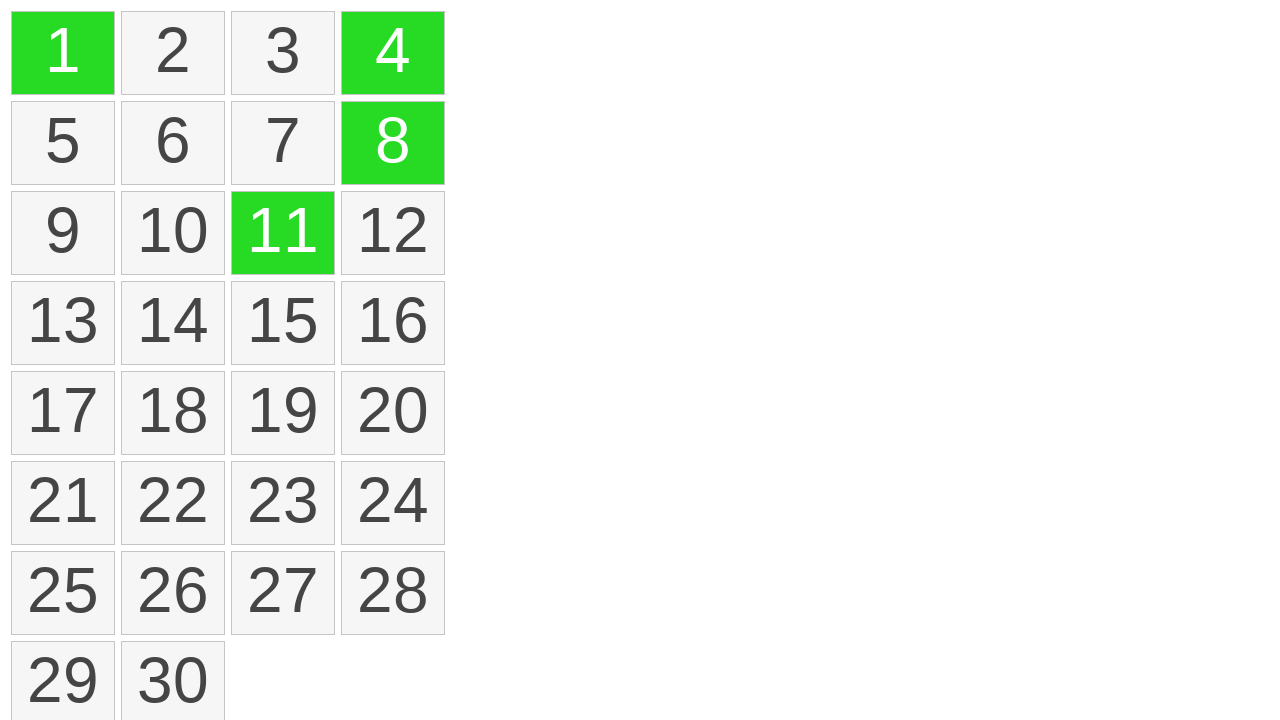

Released Control key after selecting all 4 items
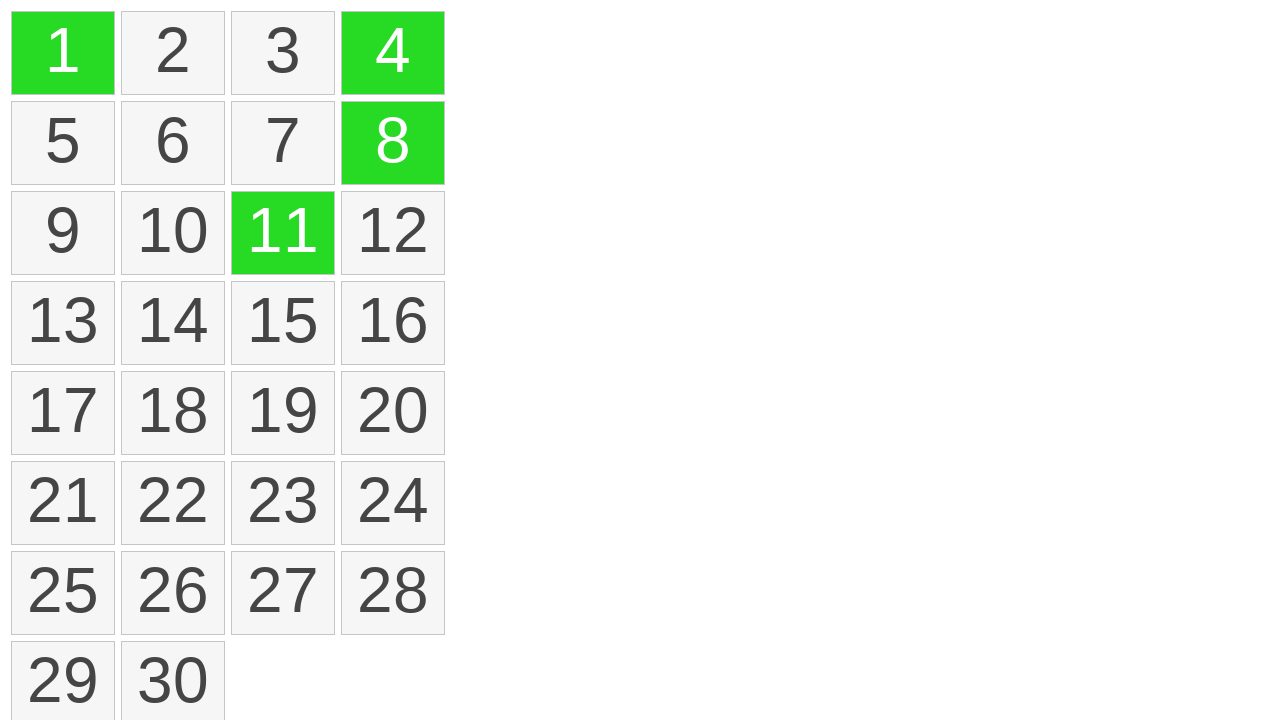

Waited 1 second for selection to fully apply
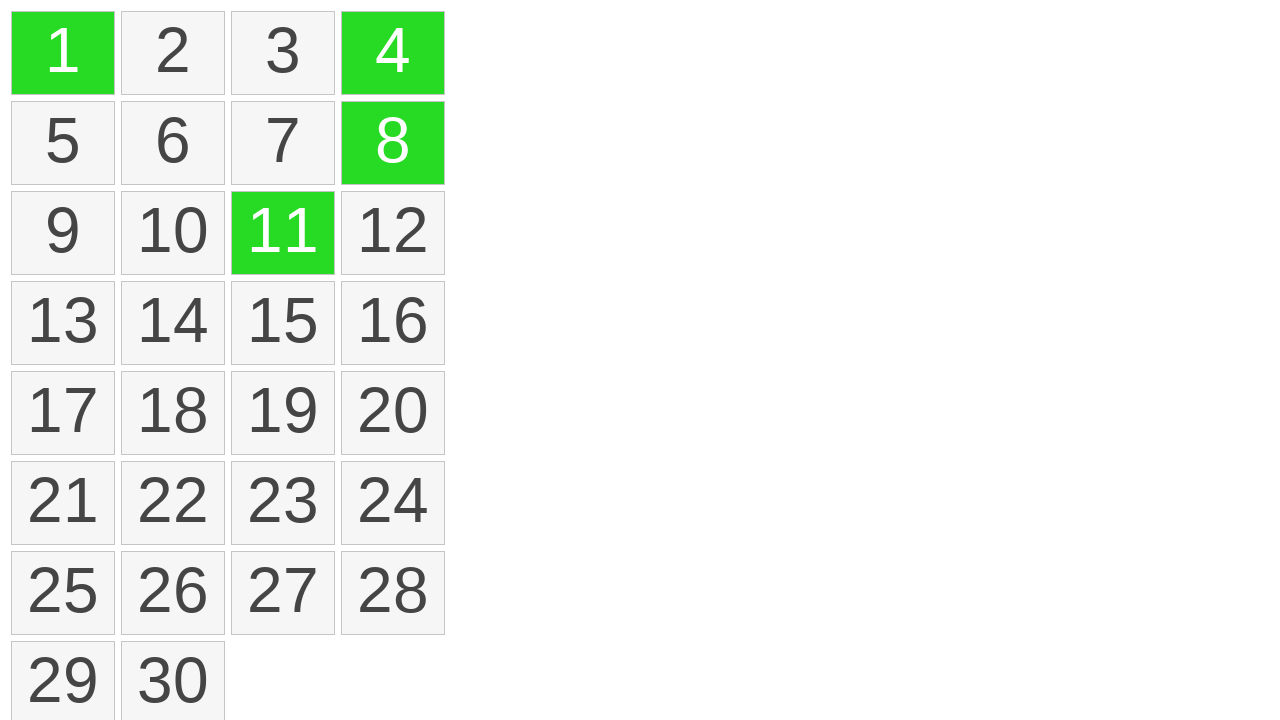

Located all selected items with ui-selected class
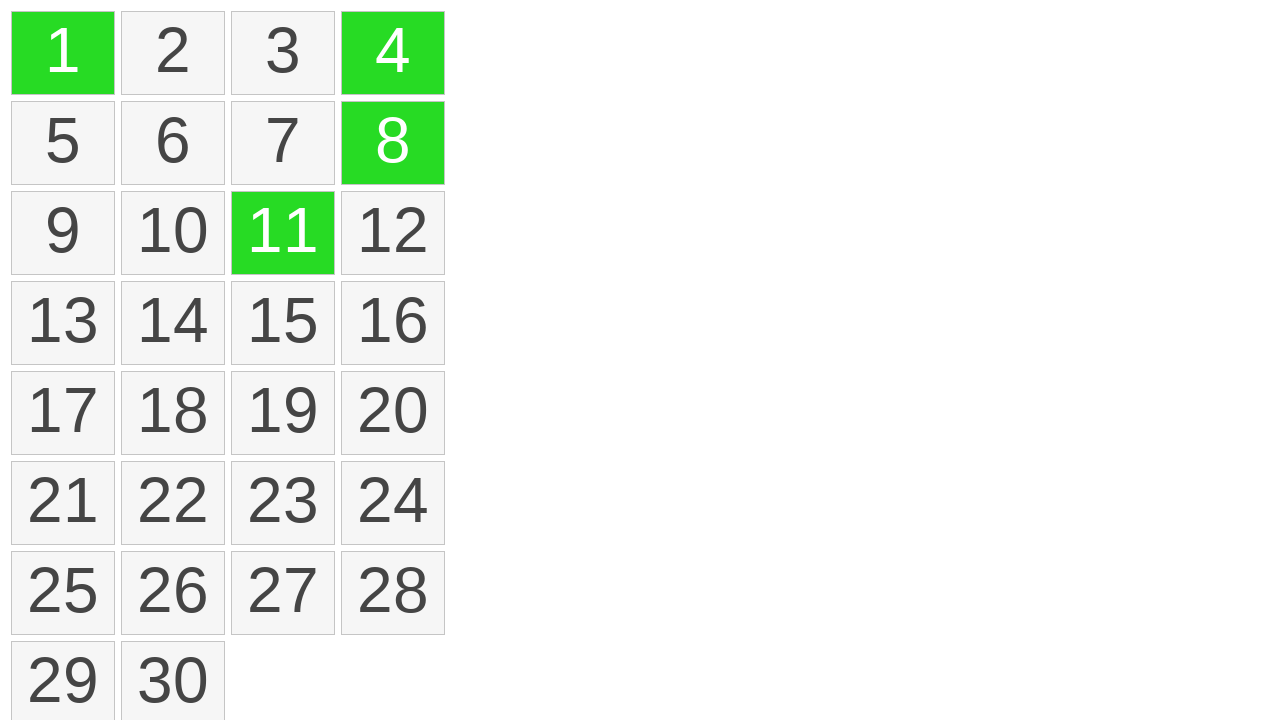

Verified that exactly 4 items are selected
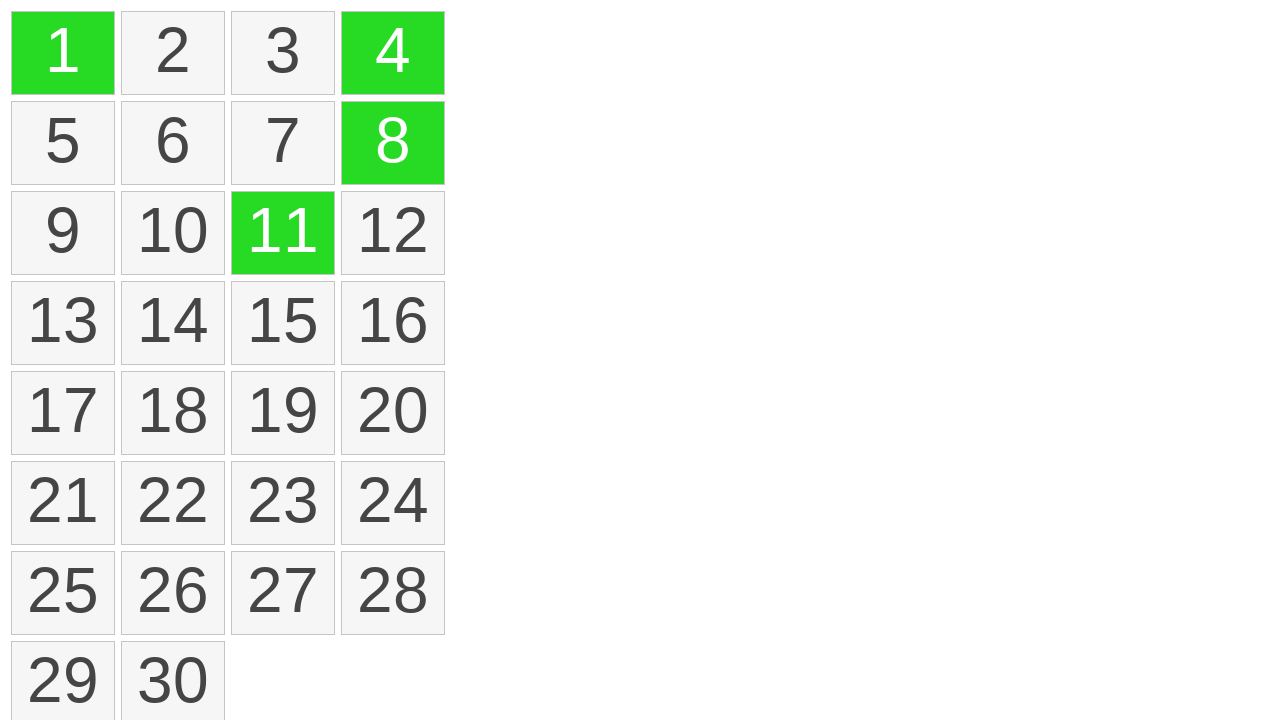

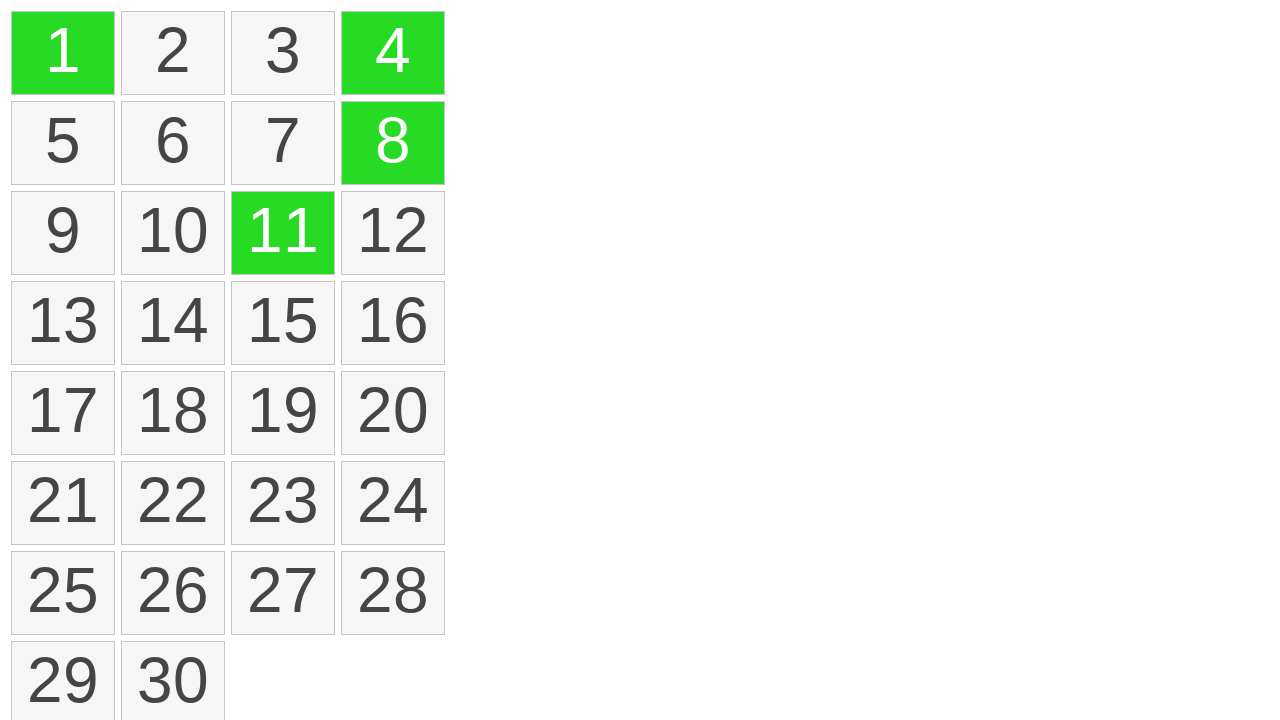